Tests a math challenge form by reading a value from the page, calculating the answer using a mathematical formula (log of absolute value of 12*sin(x)), filling in the answer, selecting checkbox and radio button options, and submitting the form.

Starting URL: https://suninjuly.github.io/math.html

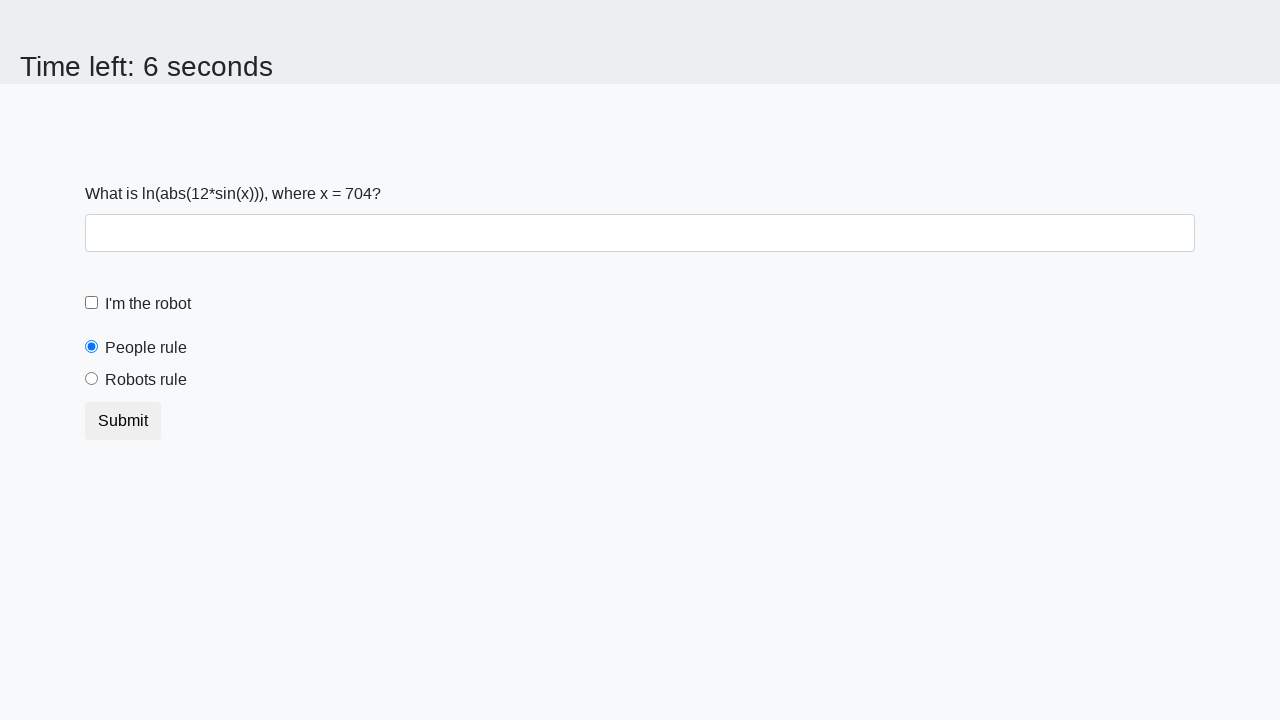

Located and read x value from page element
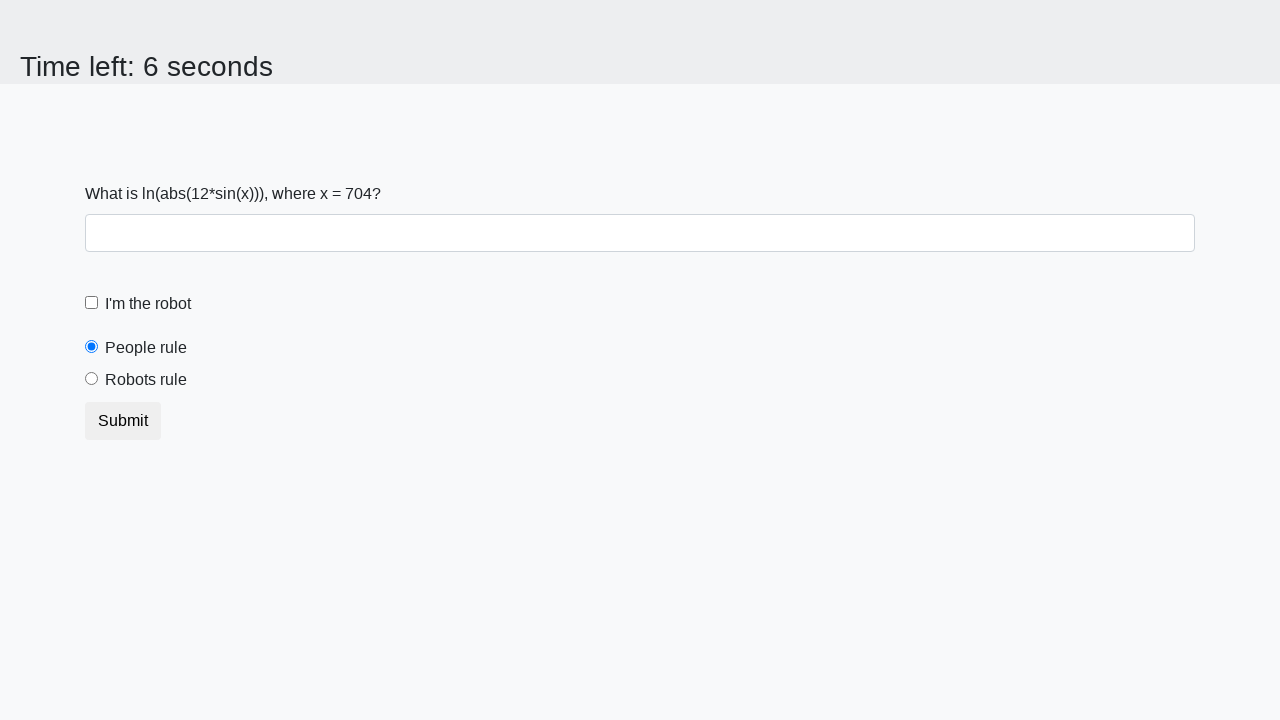

Calculated answer using formula log(abs(12*sin(704))) = 1.2100584356681168
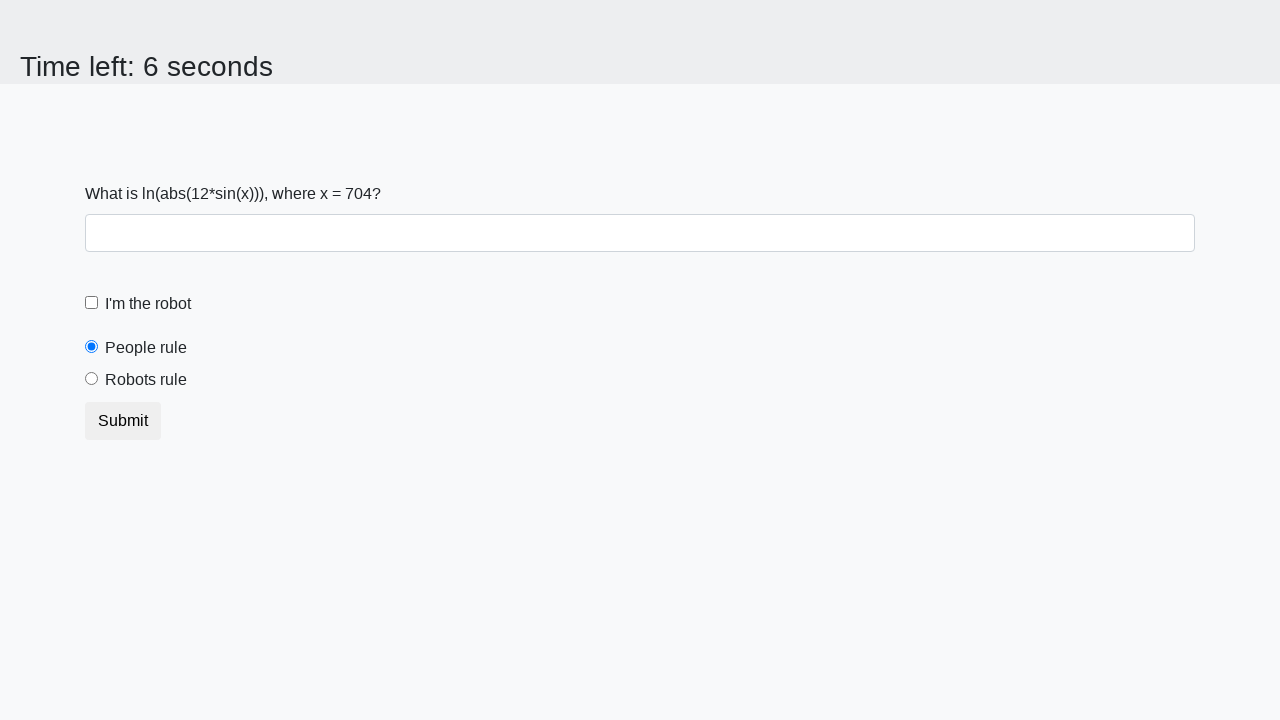

Filled answer field with calculated value 1.2100584356681168 on #answer
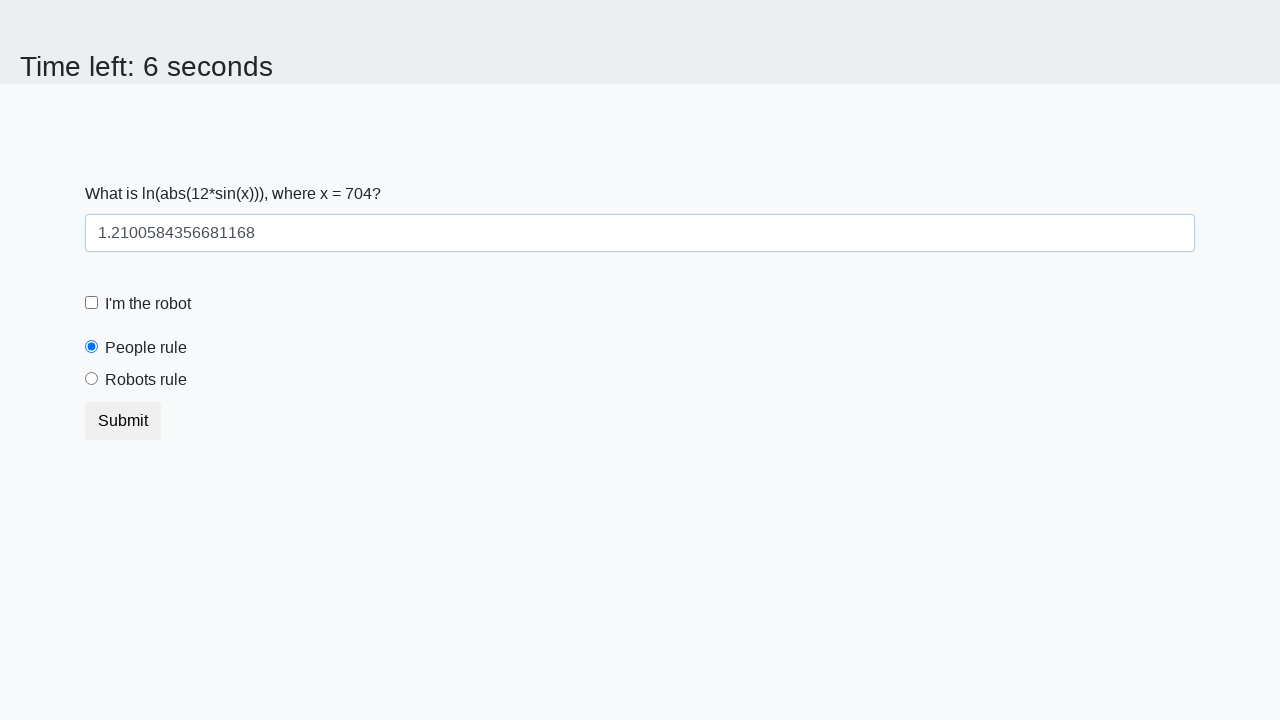

Clicked the checkbox at (92, 303) on .form-check-custom input.form-check-input
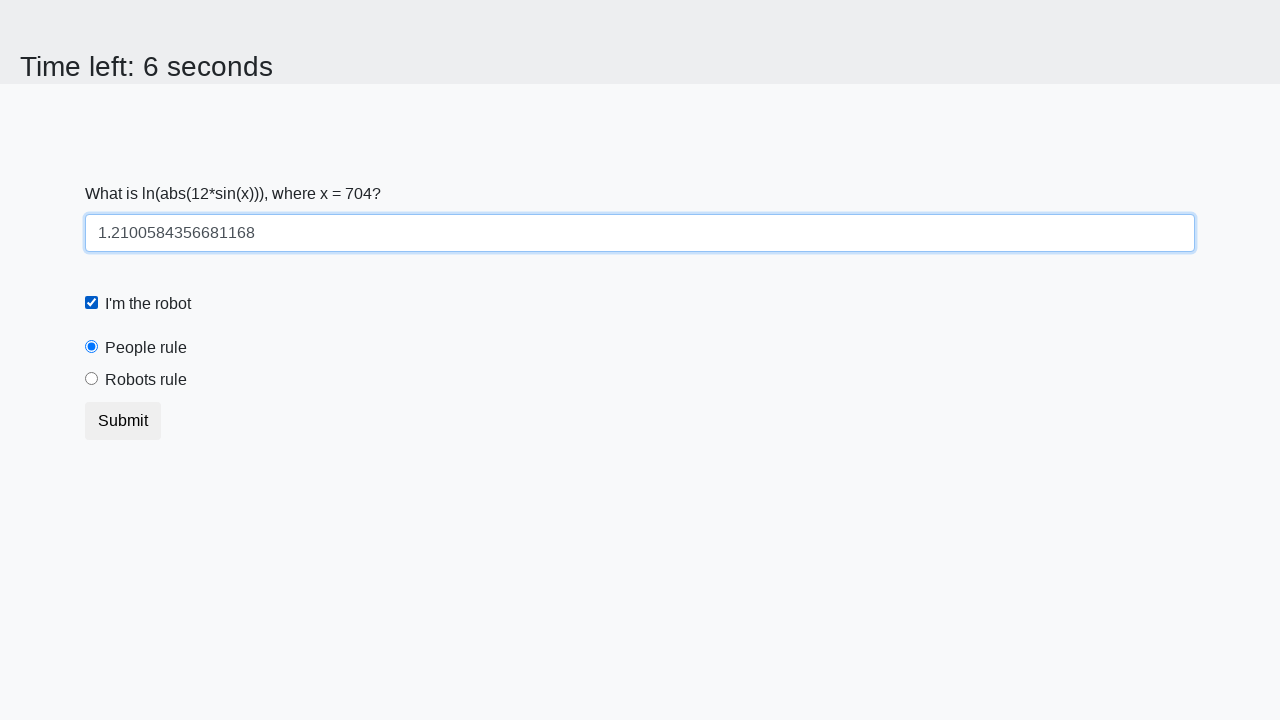

Selected 'Robots Rule' radio button at (146, 380) on label[for='robotsRule']
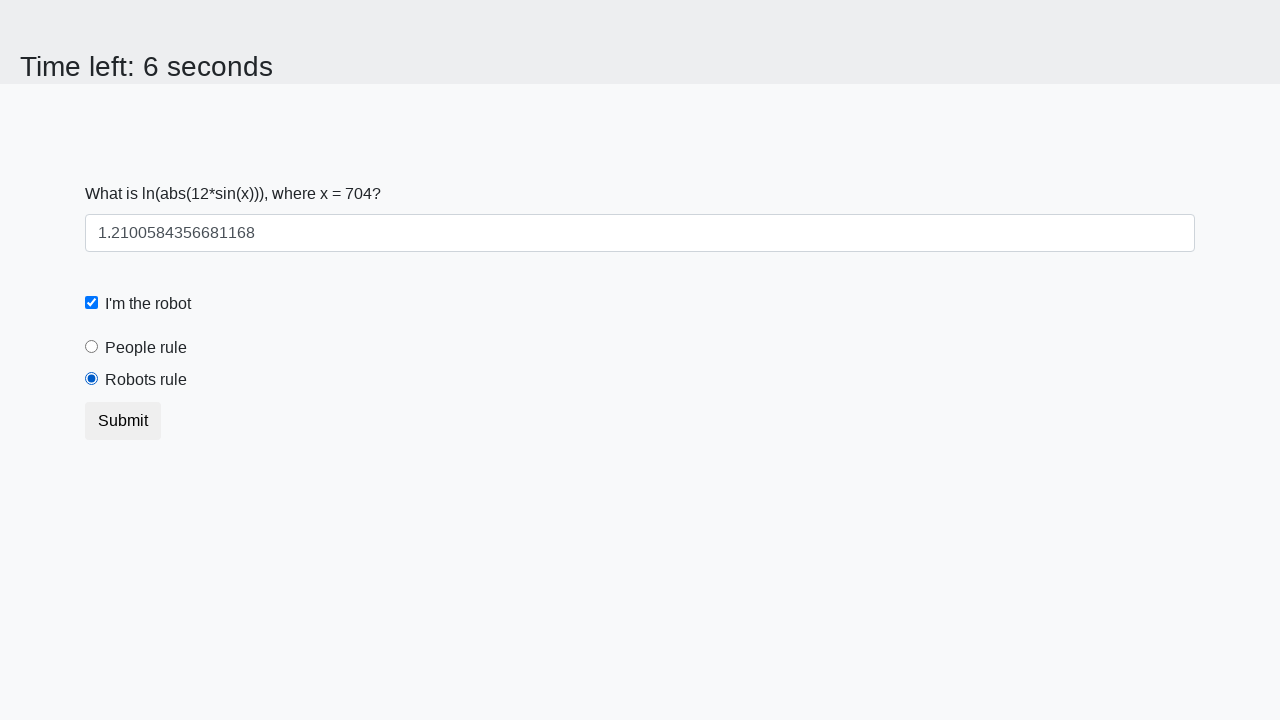

Clicked submit button to submit the form at (123, 421) on button.btn
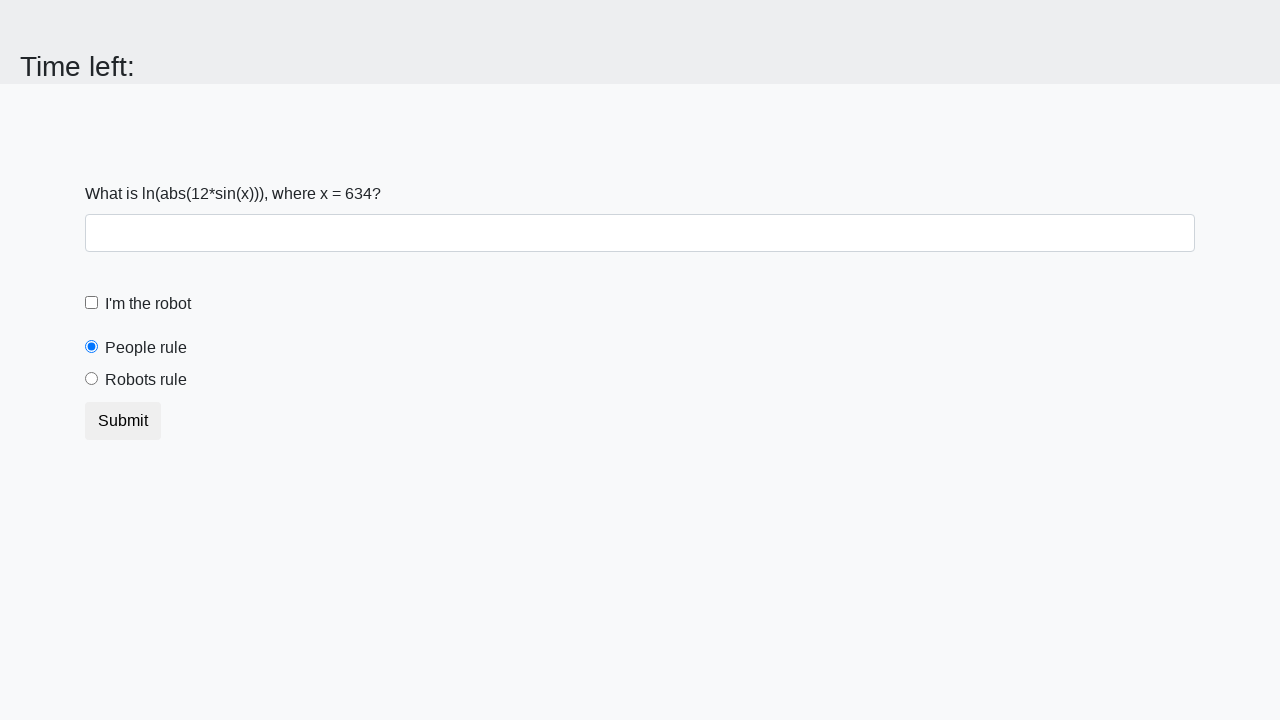

Waited 2 seconds for form submission to process
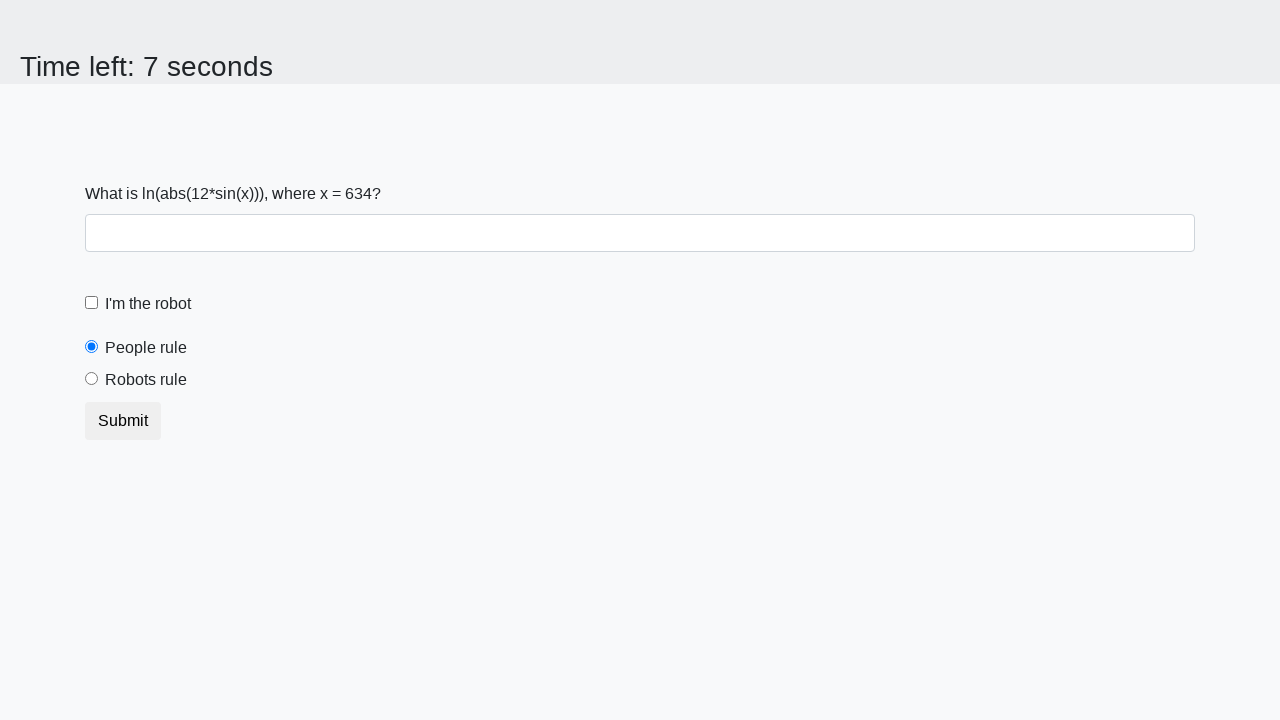

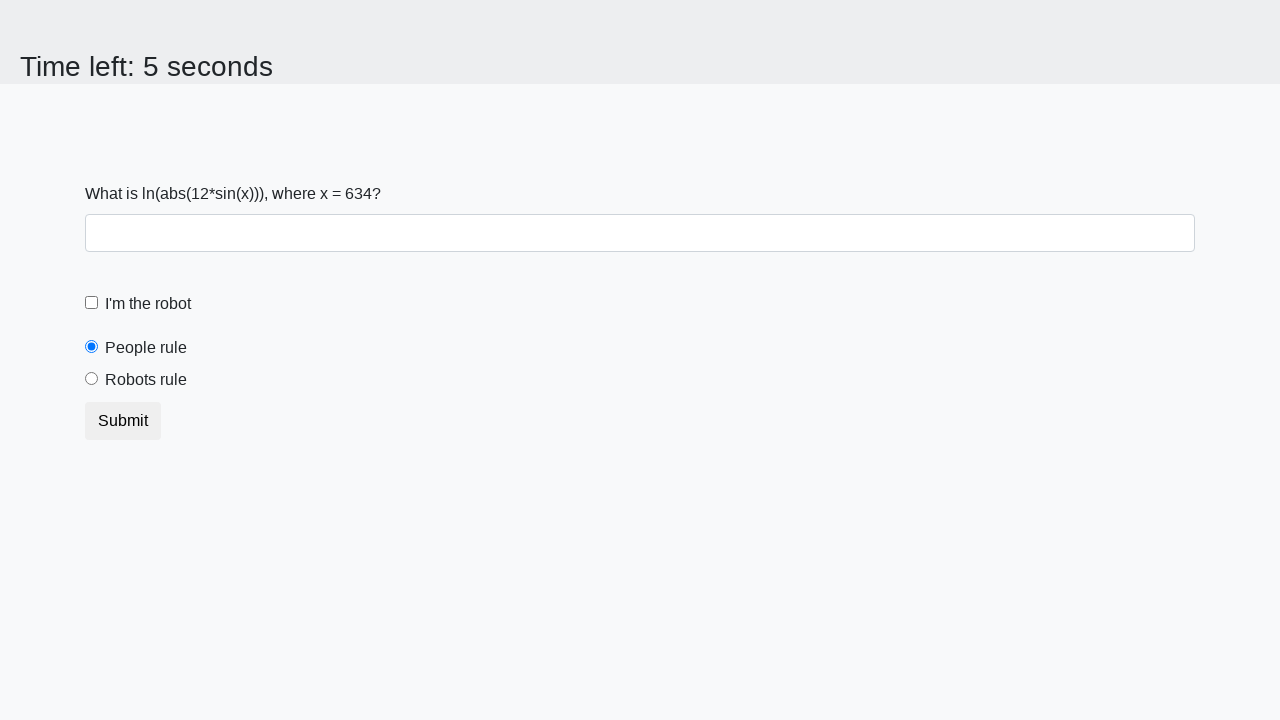